Tests the dark/light mode toggle functionality by clicking the theme switch button twice and observing theme changes.

Starting URL: https://playwright.dev/

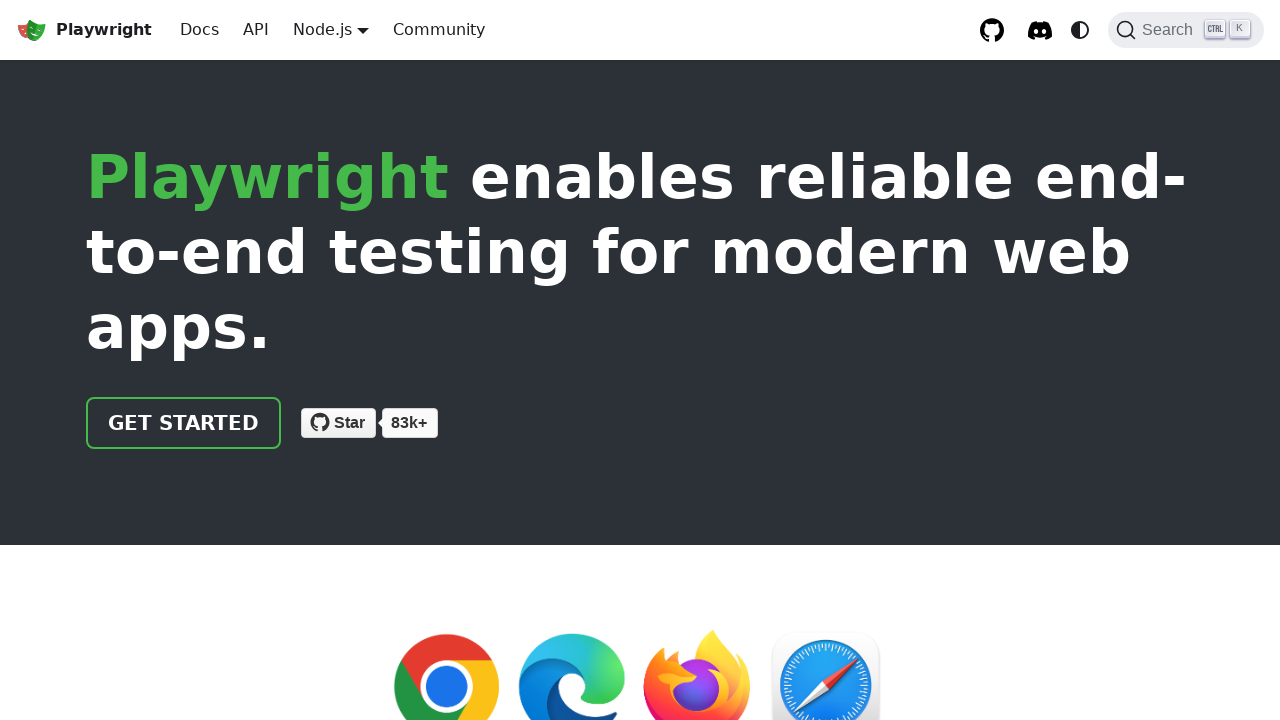

Clicked theme toggle button to switch to dark mode at (1080, 30) on internal:label="Switch between dark and light"i
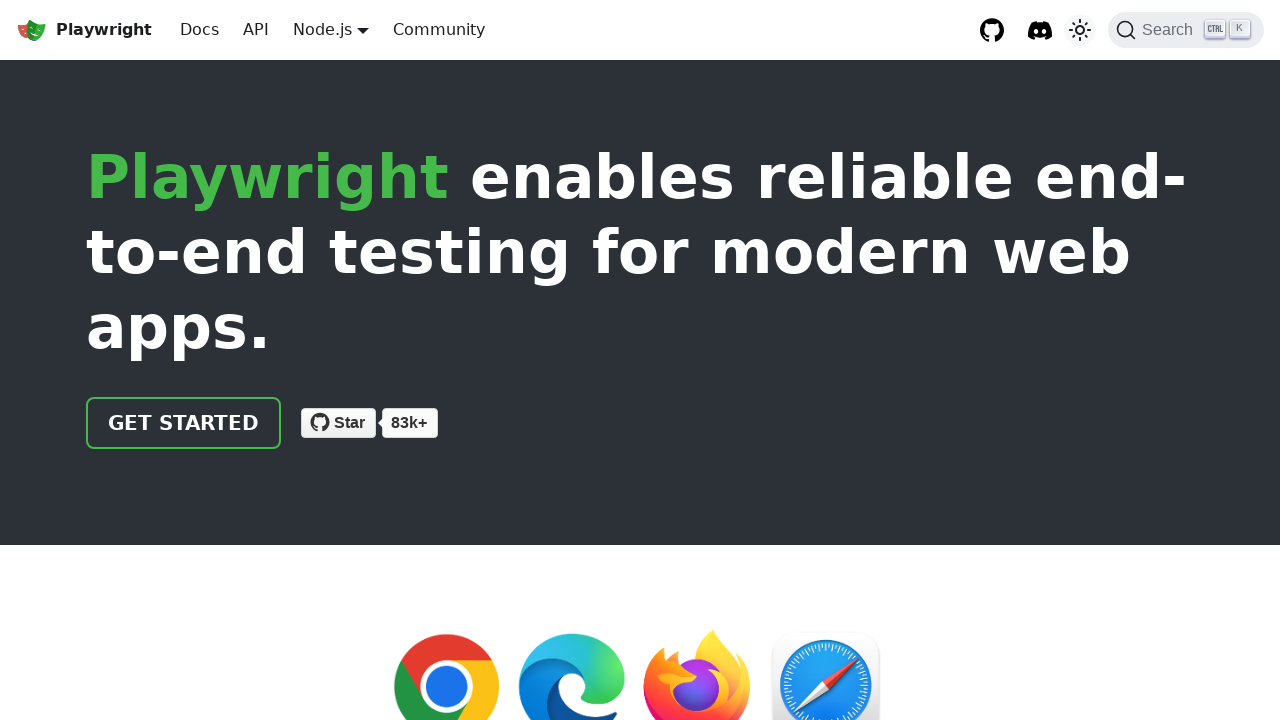

Clicked theme toggle button to switch back to light mode at (1080, 30) on internal:label="Switch between dark and light"i
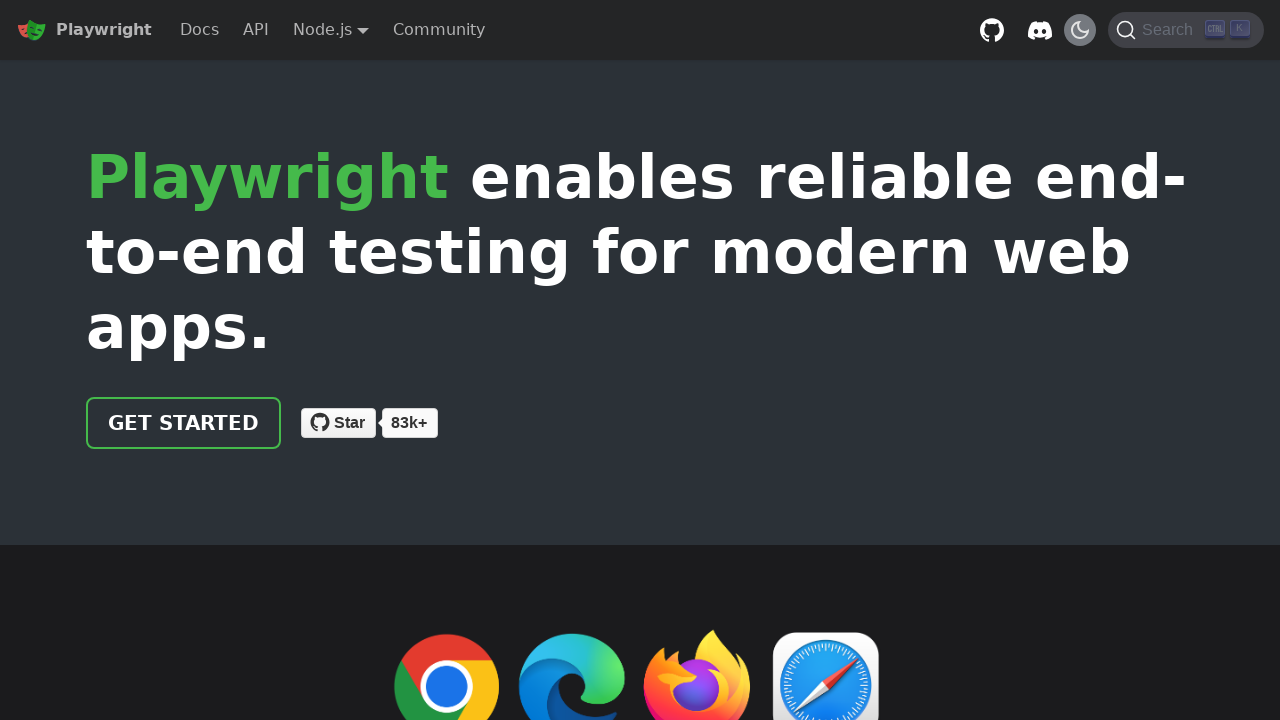

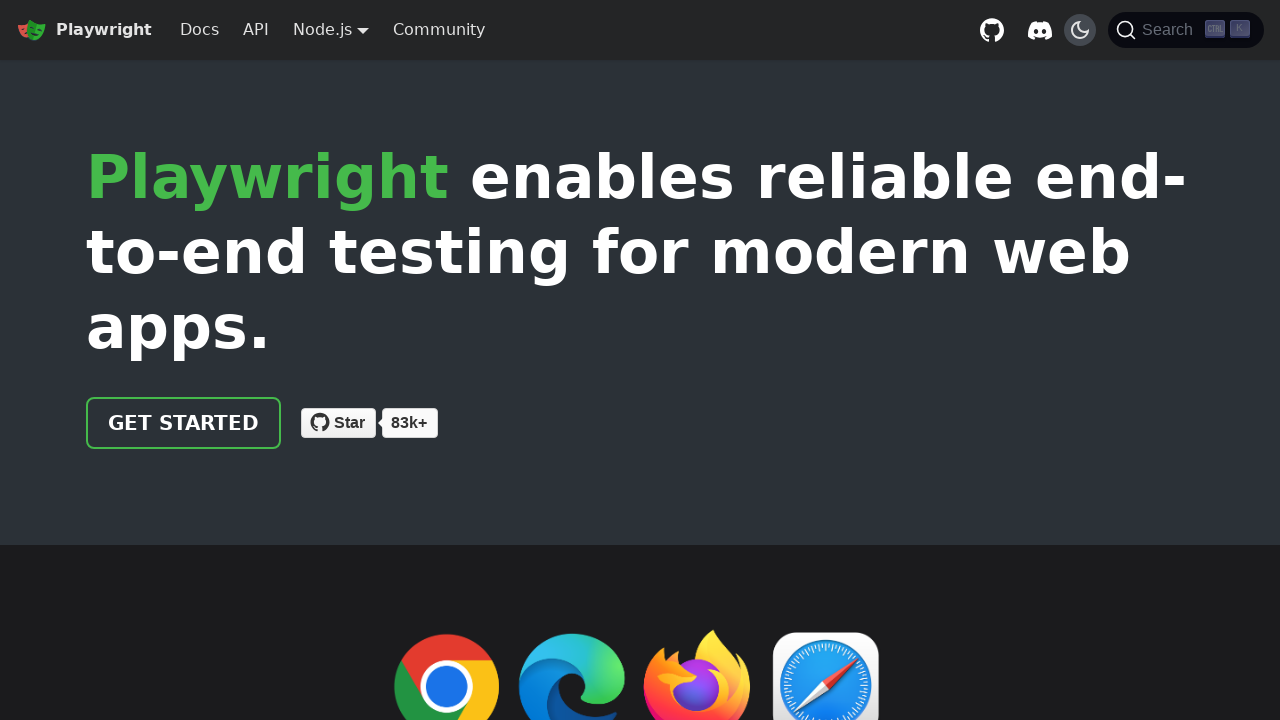